Tests file upload functionality by uploading a text file and verifying the uploaded file path is displayed correctly

Starting URL: https://demoqa.com/upload-download

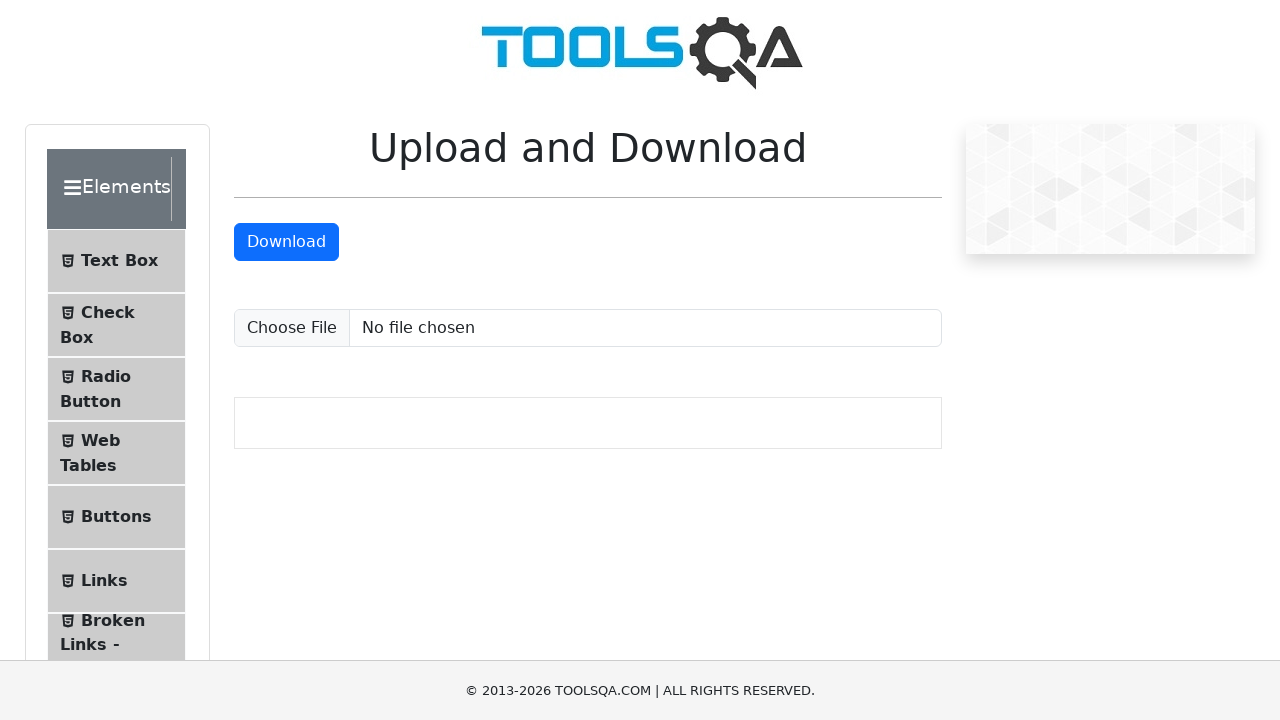

Created temporary text file with test content
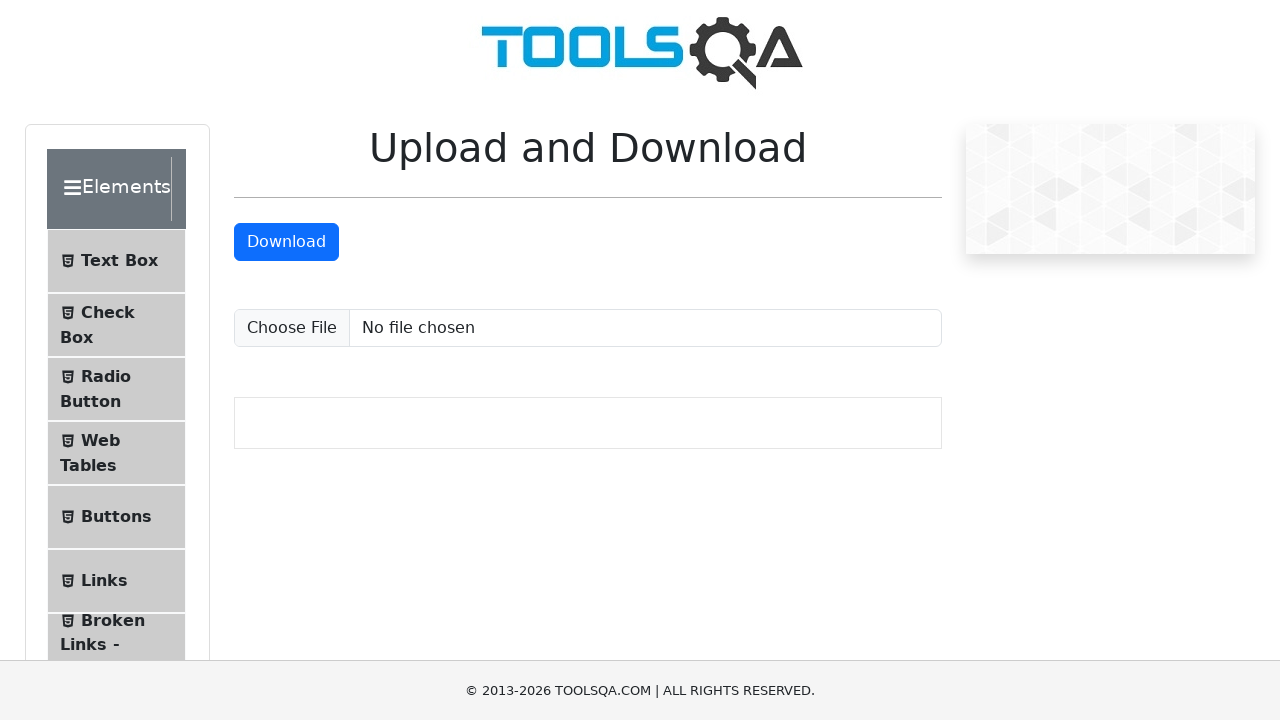

Set input files with temporary text file for upload
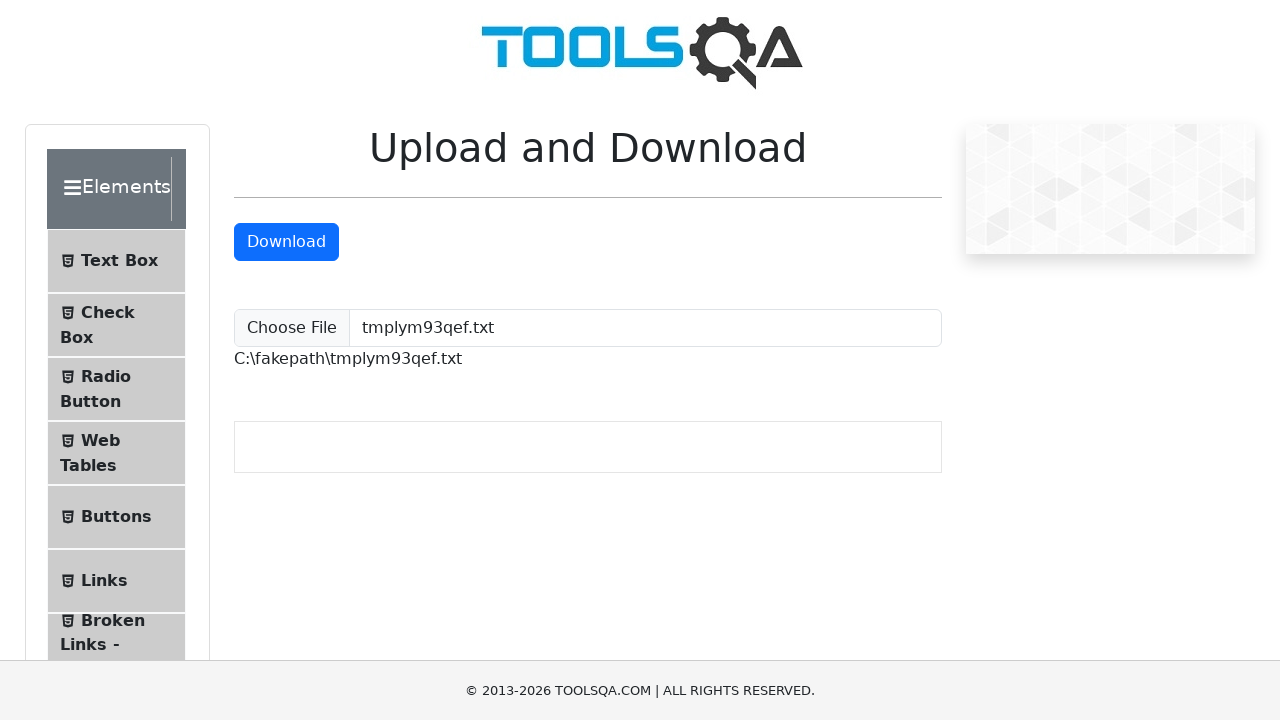

Waited for uploaded file path element to appear
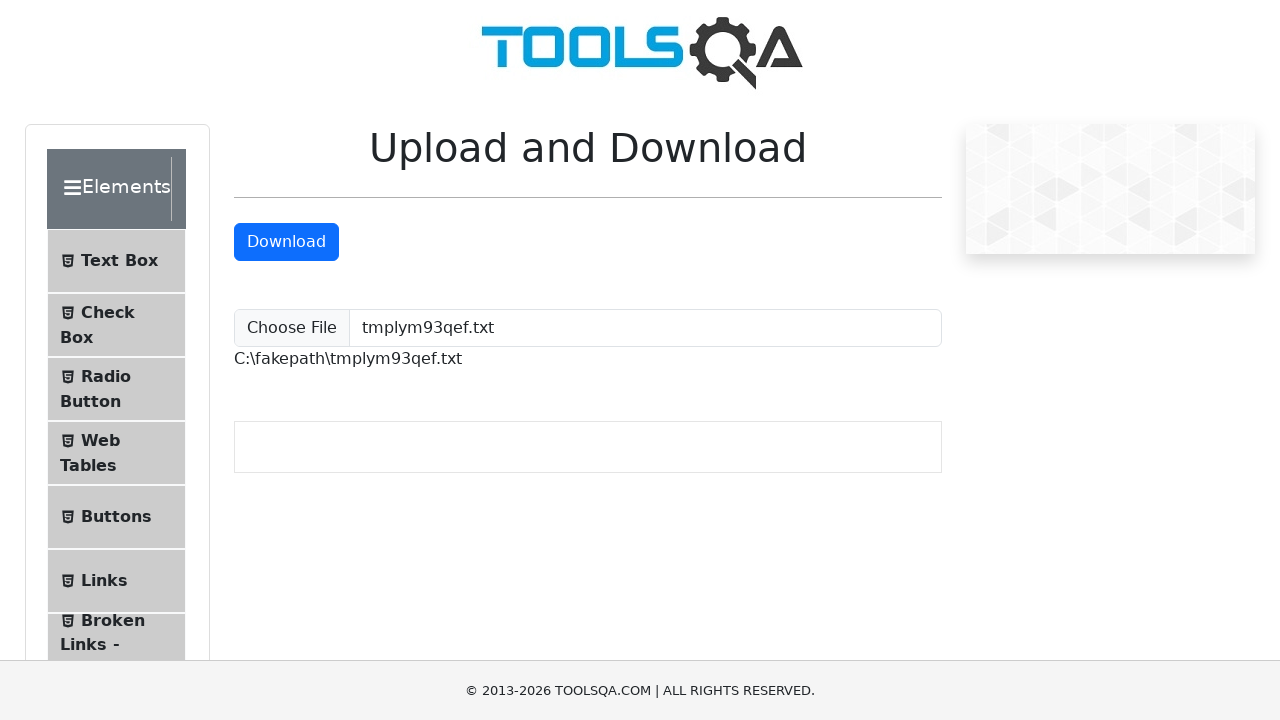

Cleaned up temporary file
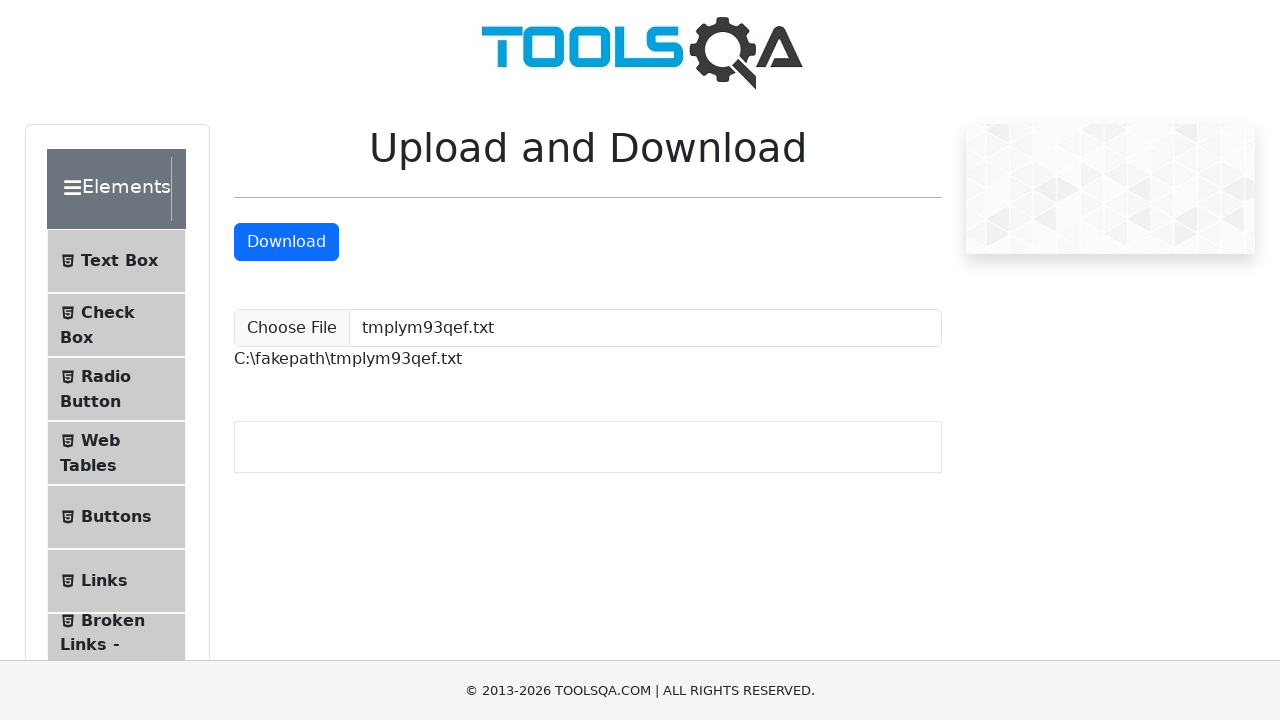

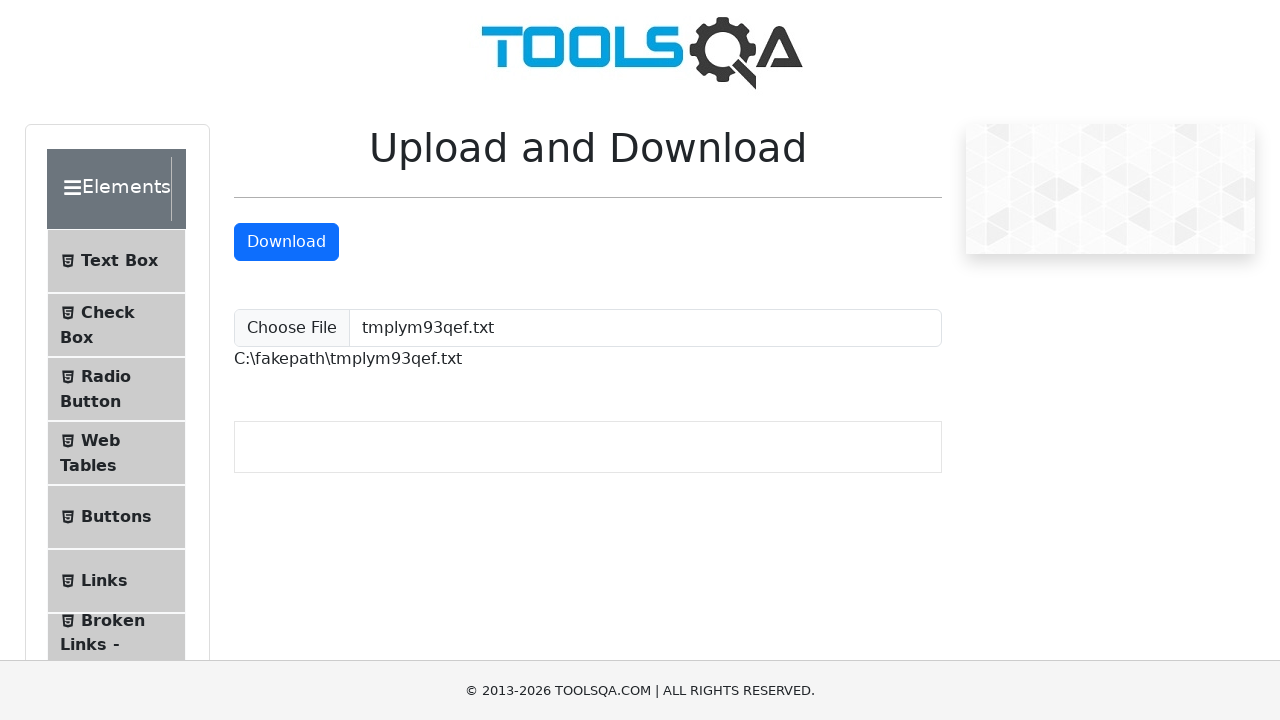